Tests that submitting the login form with empty credentials shows an error message

Starting URL: https://cs458-auth-project.vercel.app

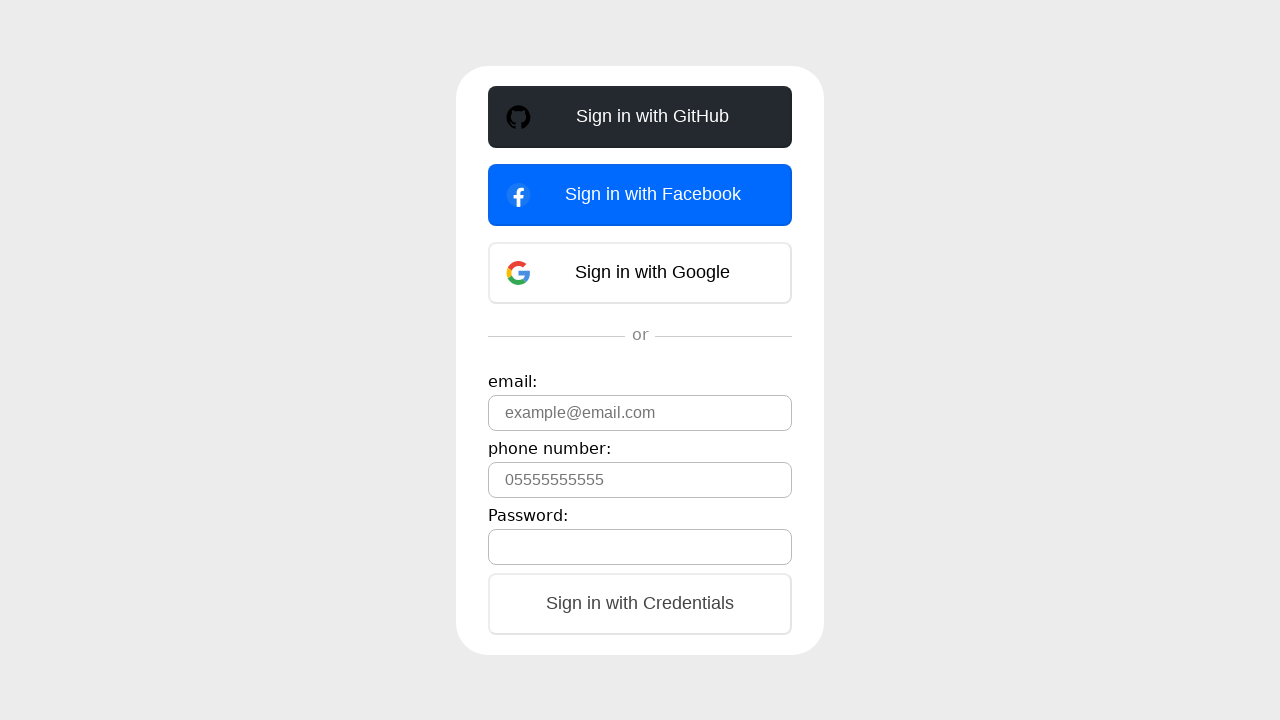

Email input field loaded
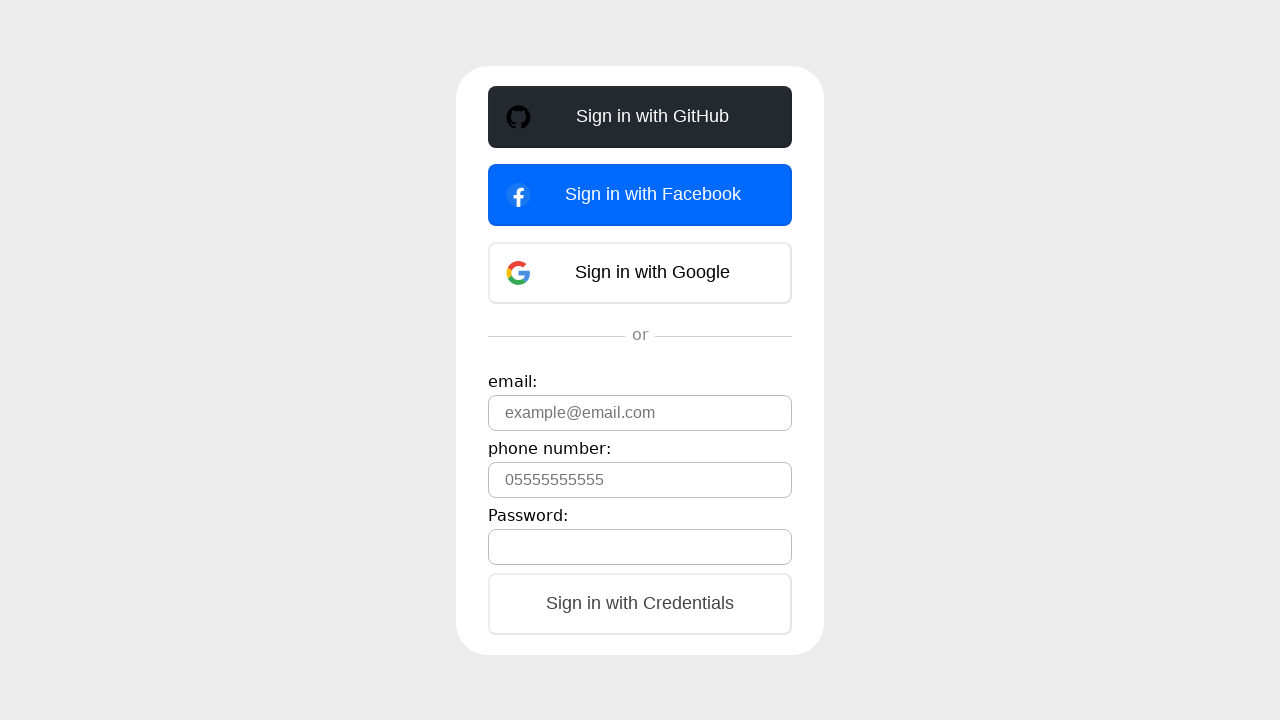

Clicked submit button with empty credentials at (640, 604) on body > div > div > div > div:nth-child(4) > form > button
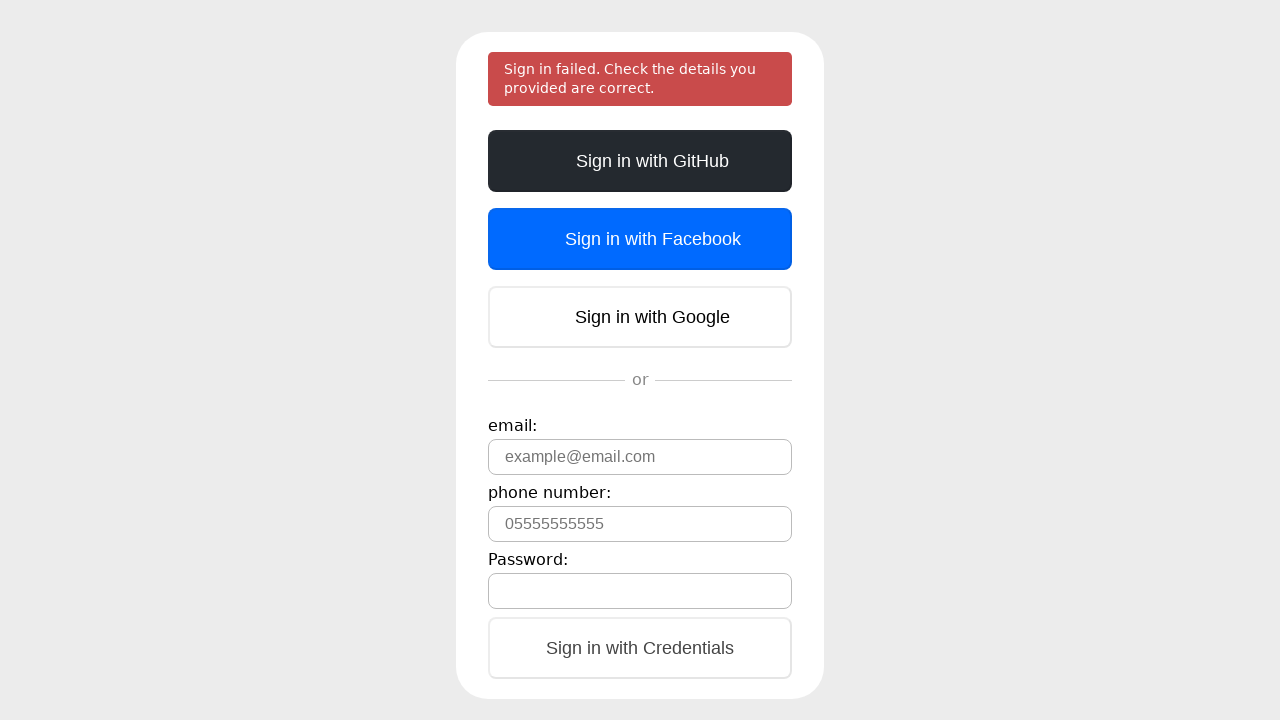

Error message element appeared
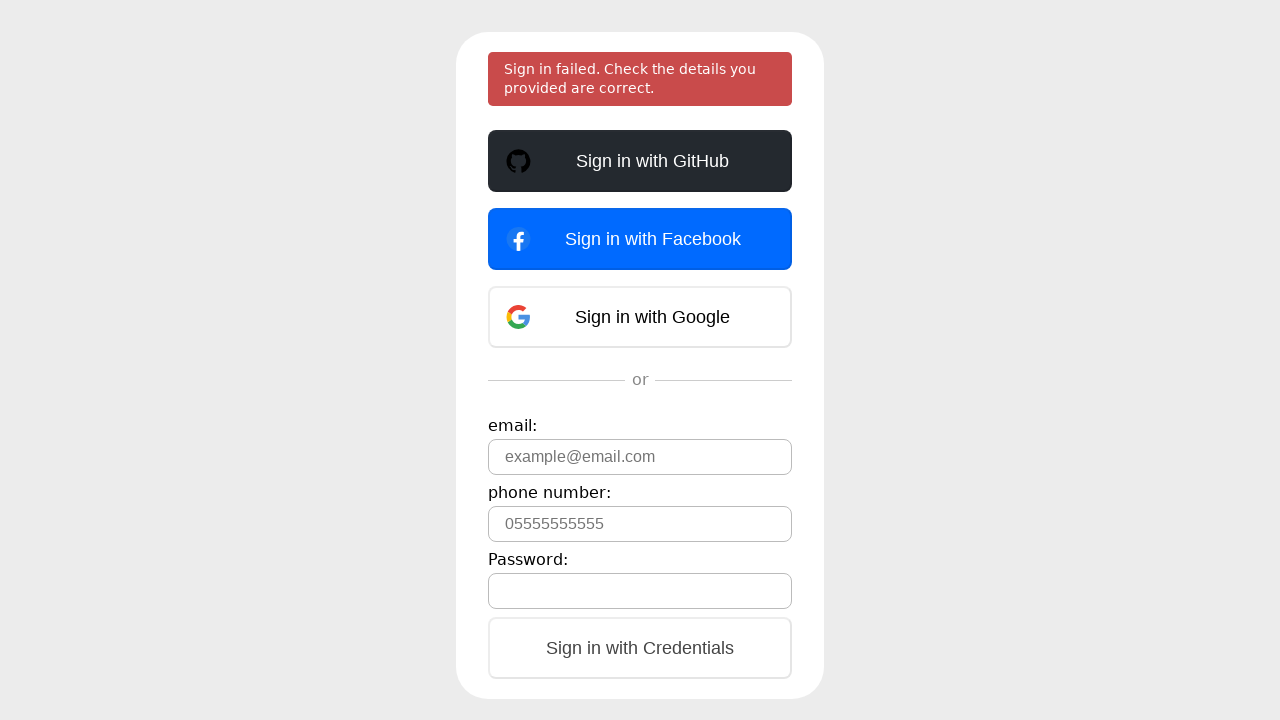

Verified error message text is correct
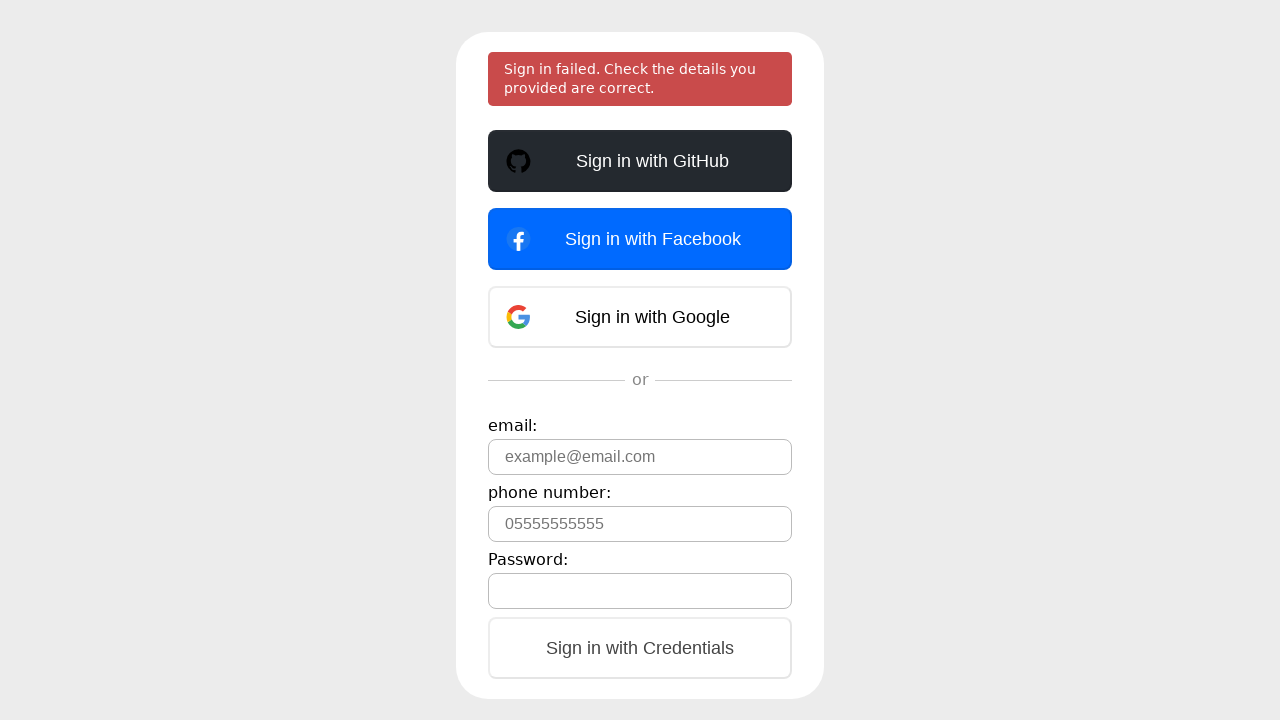

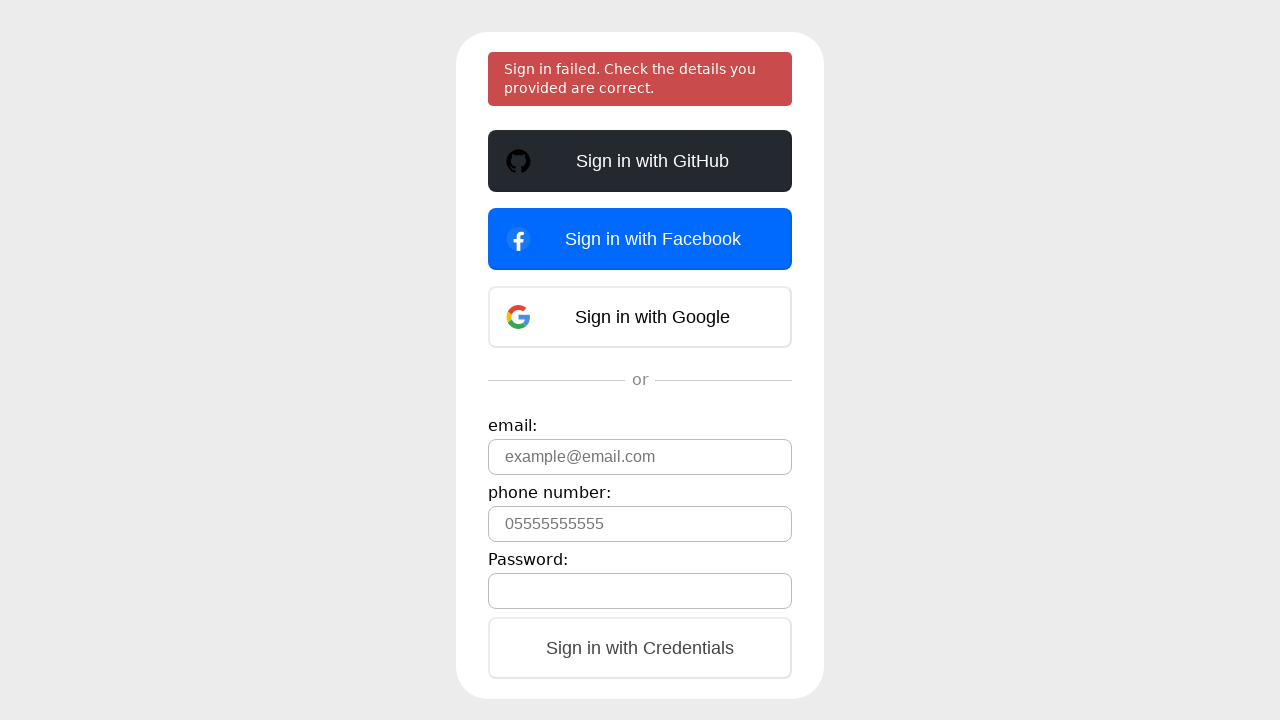